Tests drag and drop functionality by dragging an element from source to target within an iframe

Starting URL: https://jqueryui.com/droppable/

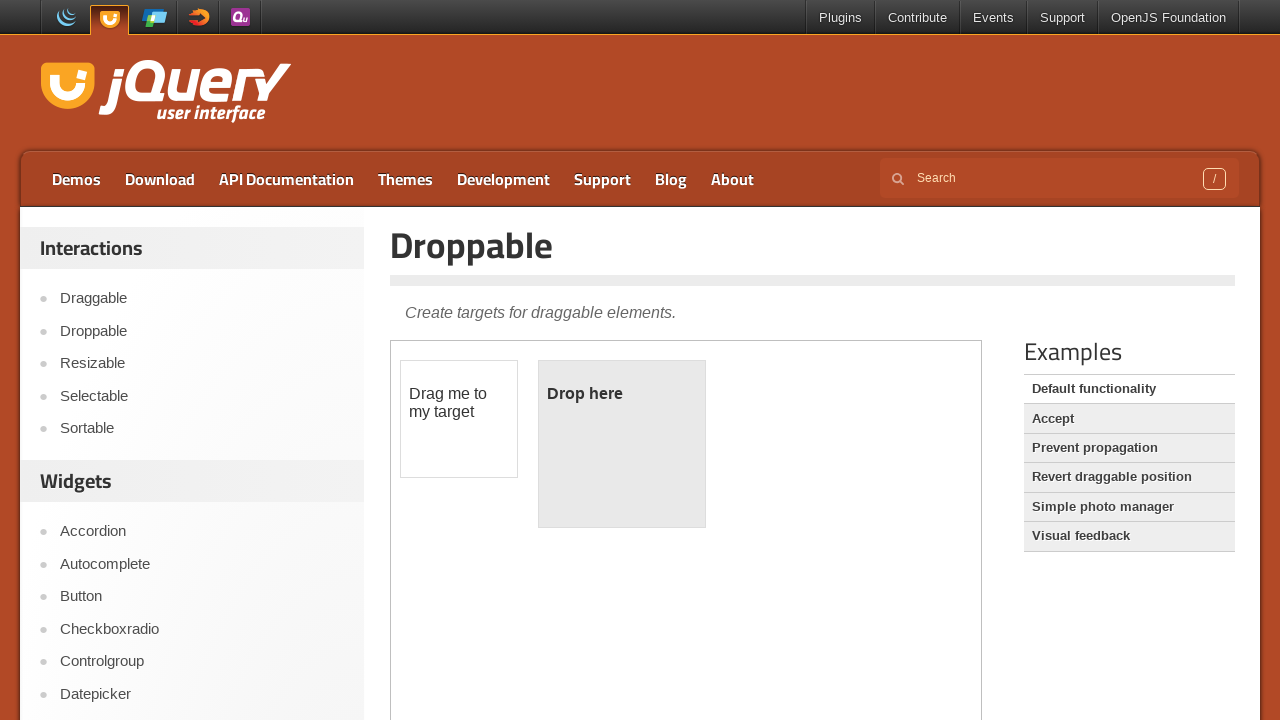

Located the iframe containing drag and drop elements
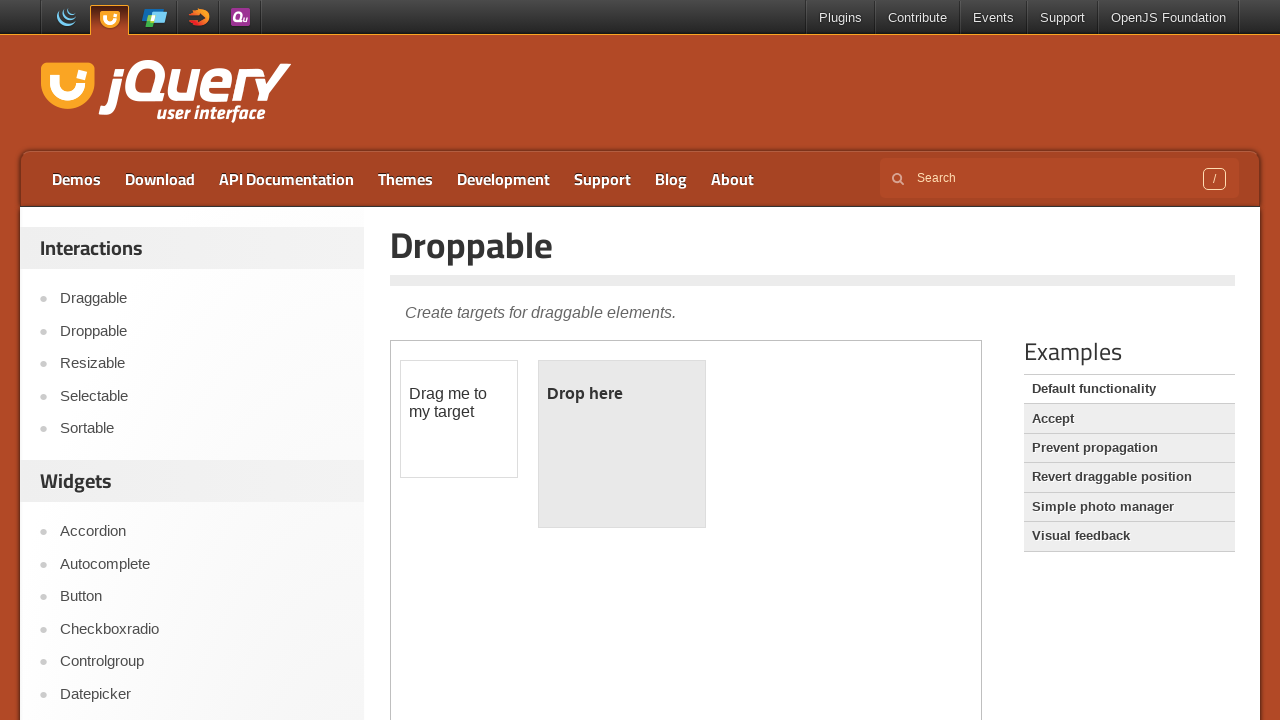

Located the draggable source element
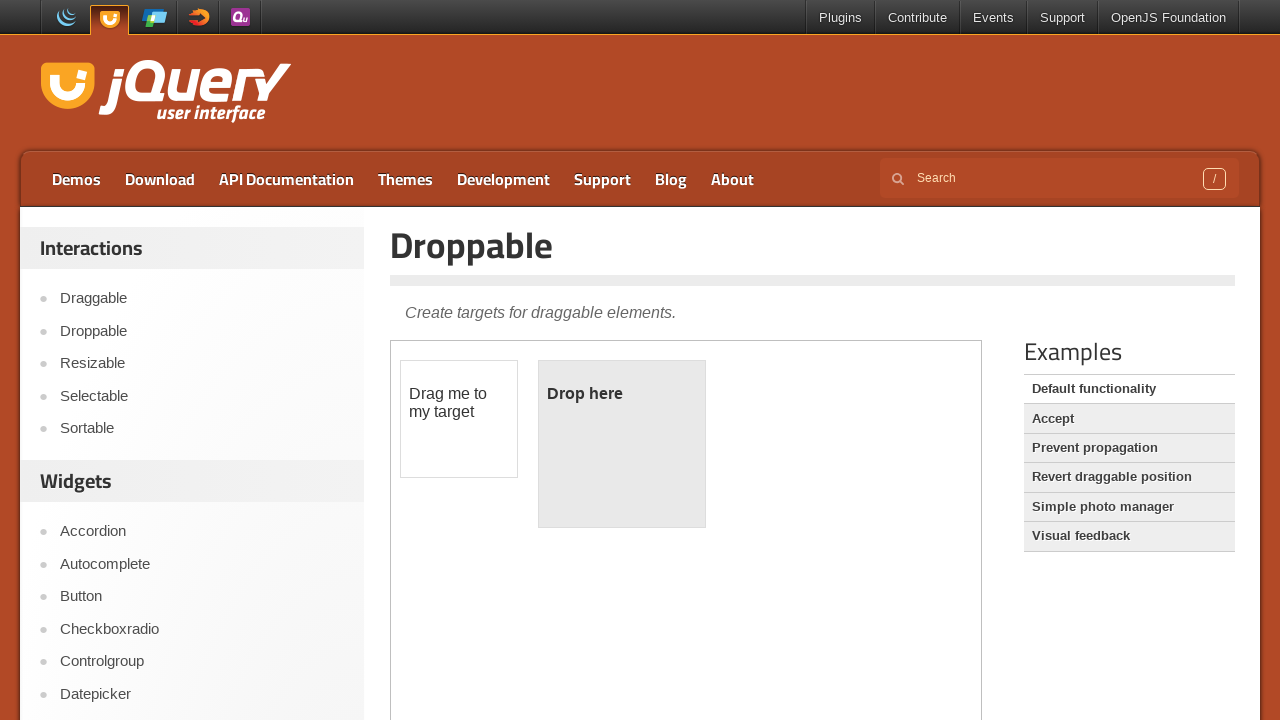

Located the droppable target element
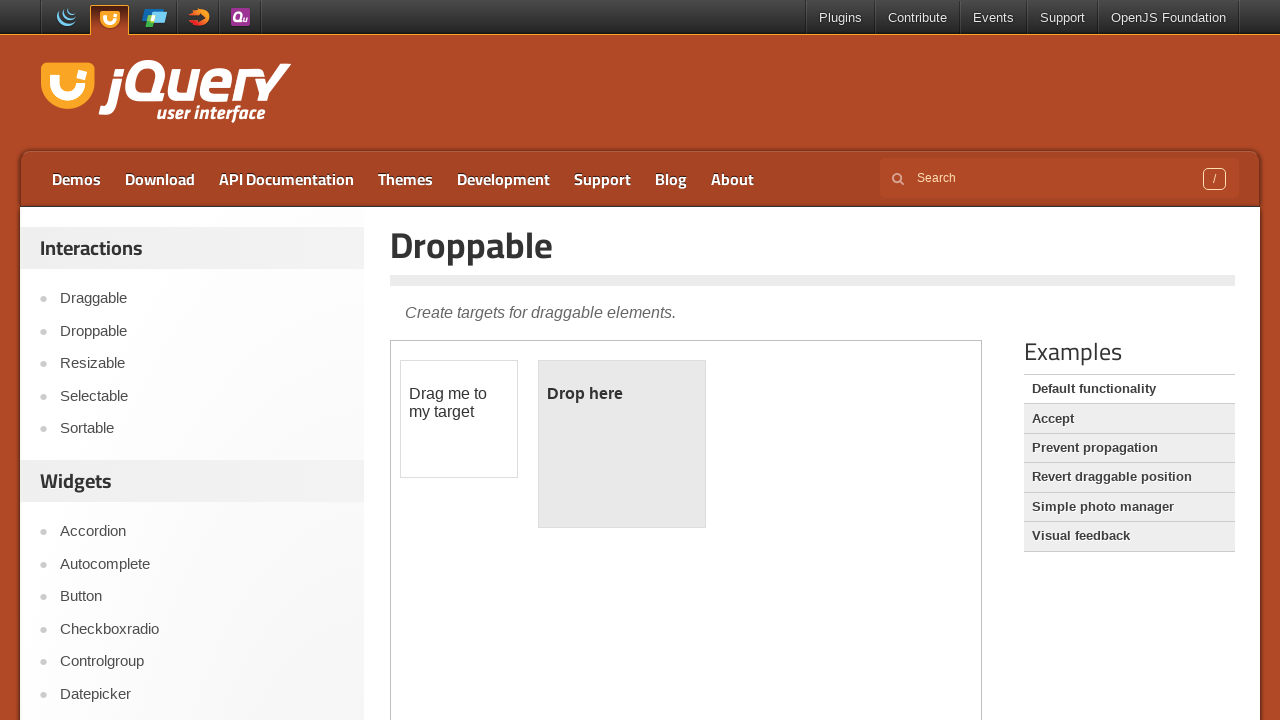

Dragged element from source to target within iframe at (622, 444)
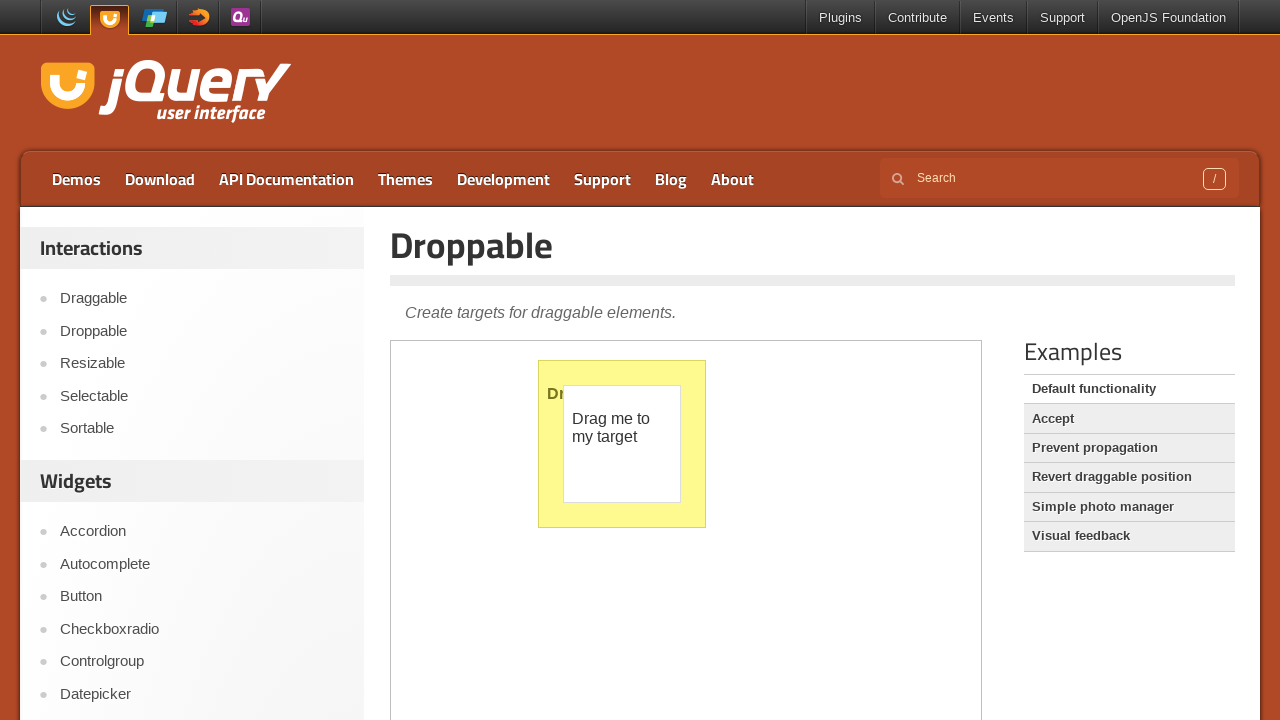

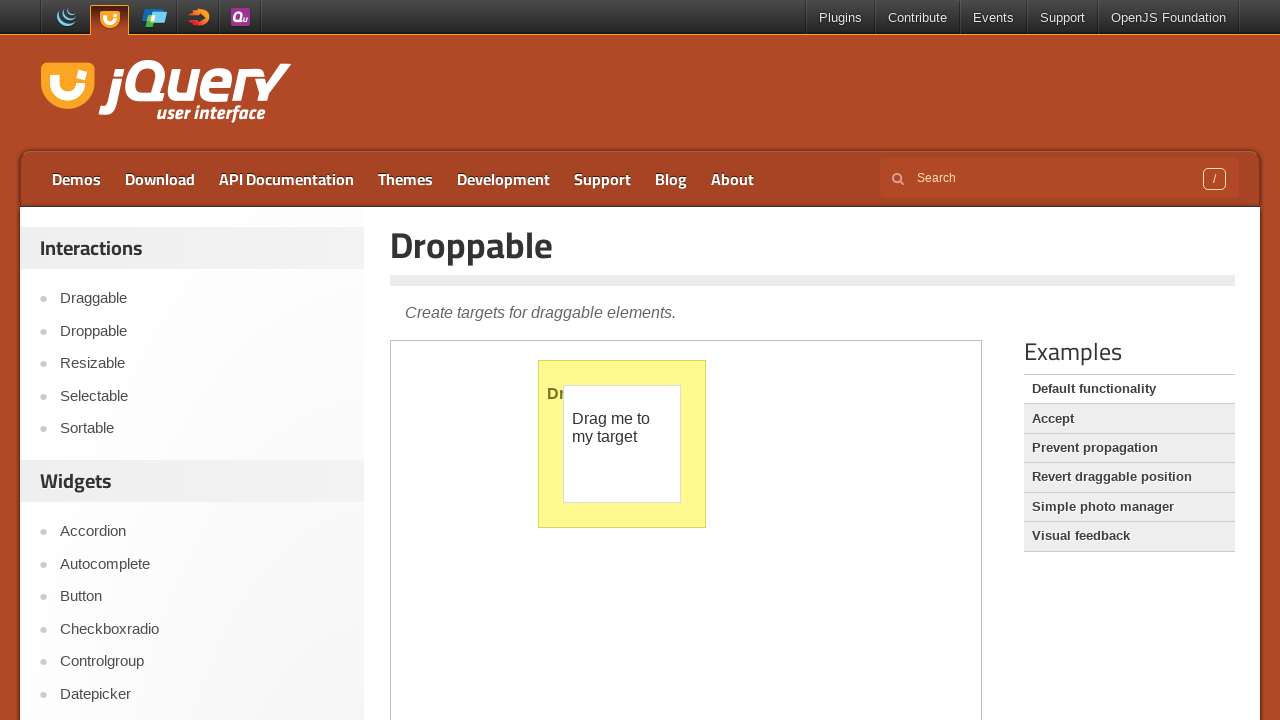